Tests navigating to an alerted page by clicking a button, accepting two browser alerts, and verifying the destination page content

Starting URL: https://kristinek.github.io/site/examples/alerts_popups

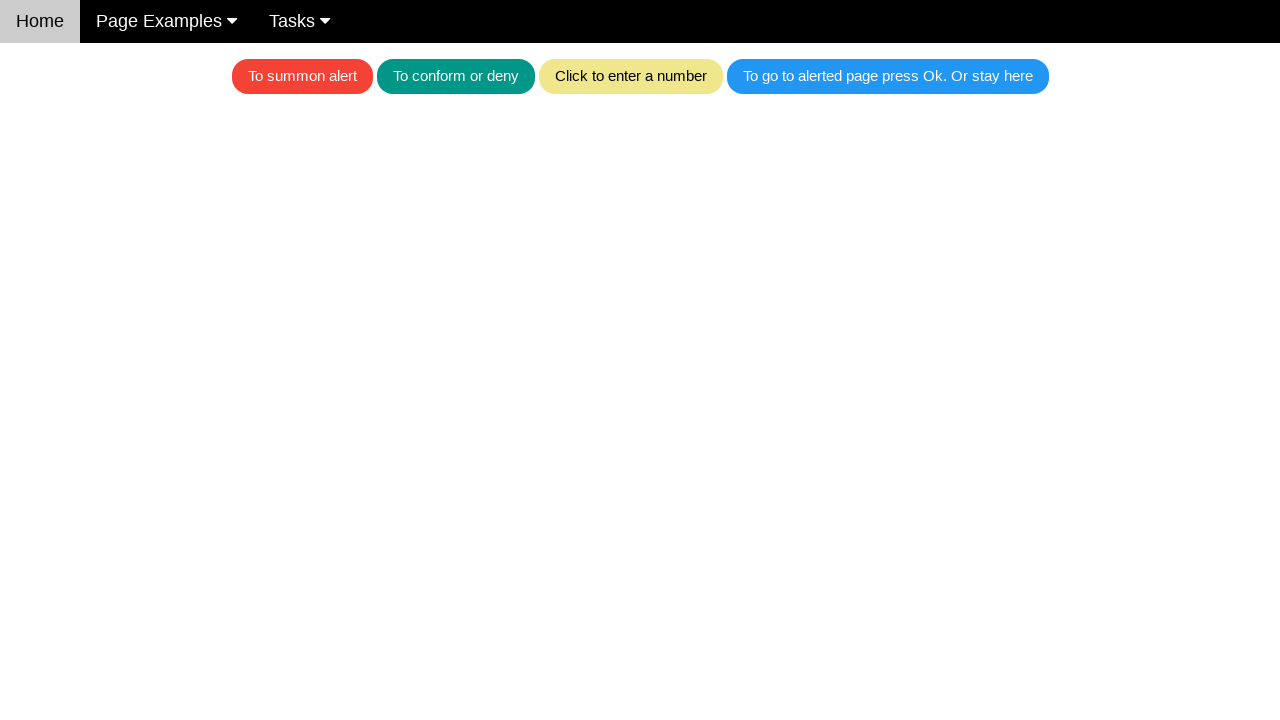

Clicked the blue button to trigger first alert at (888, 76) on .w3-blue
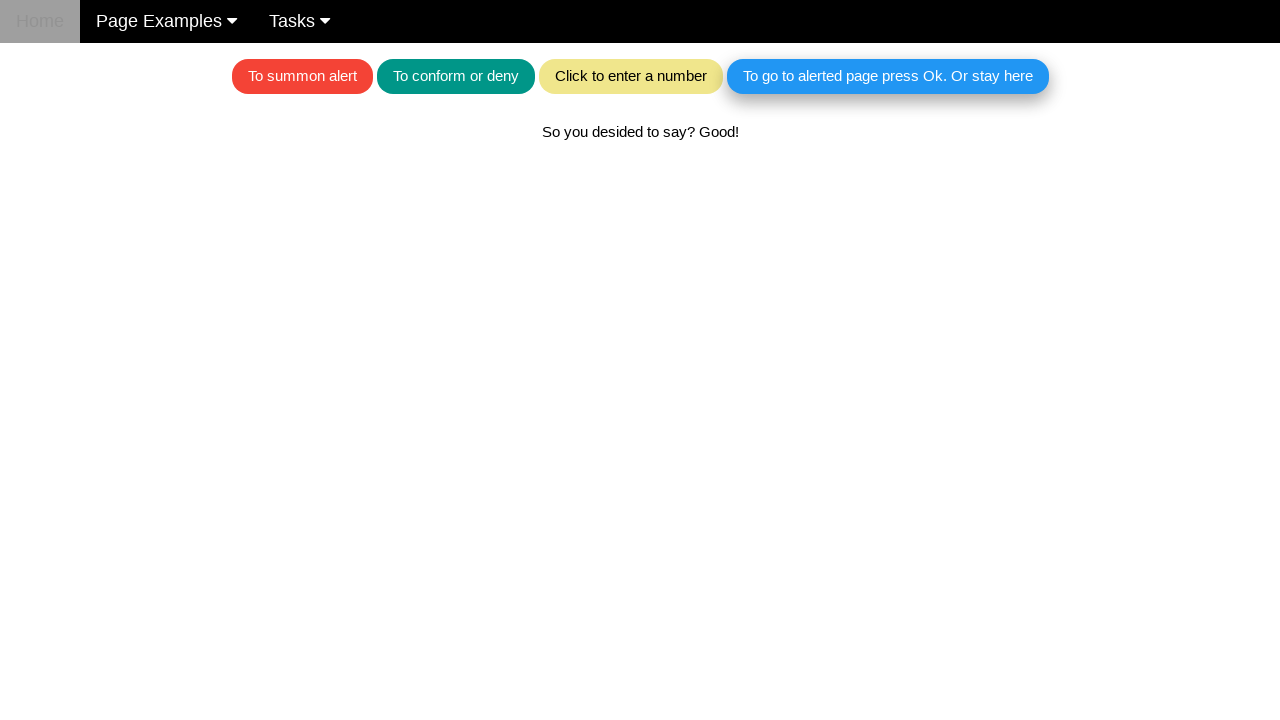

Set up dialog handler to accept alerts
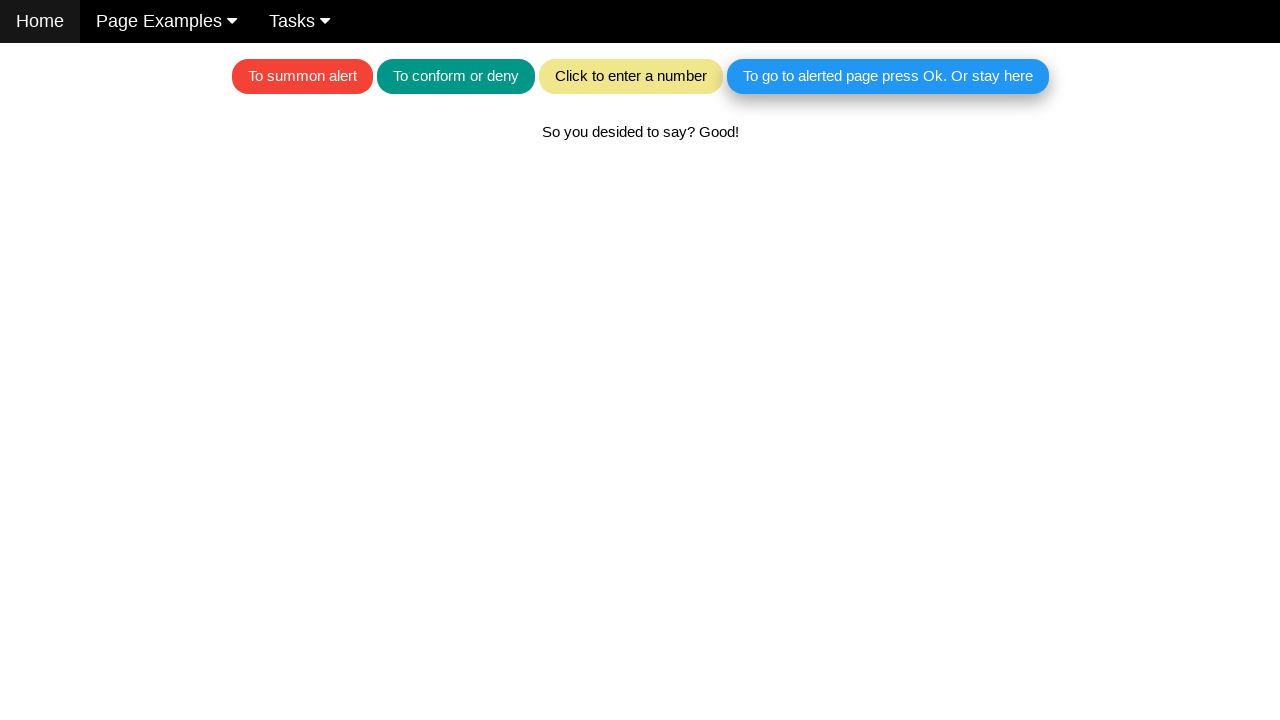

Clicked the blue button to trigger second alert at (888, 76) on .w3-blue
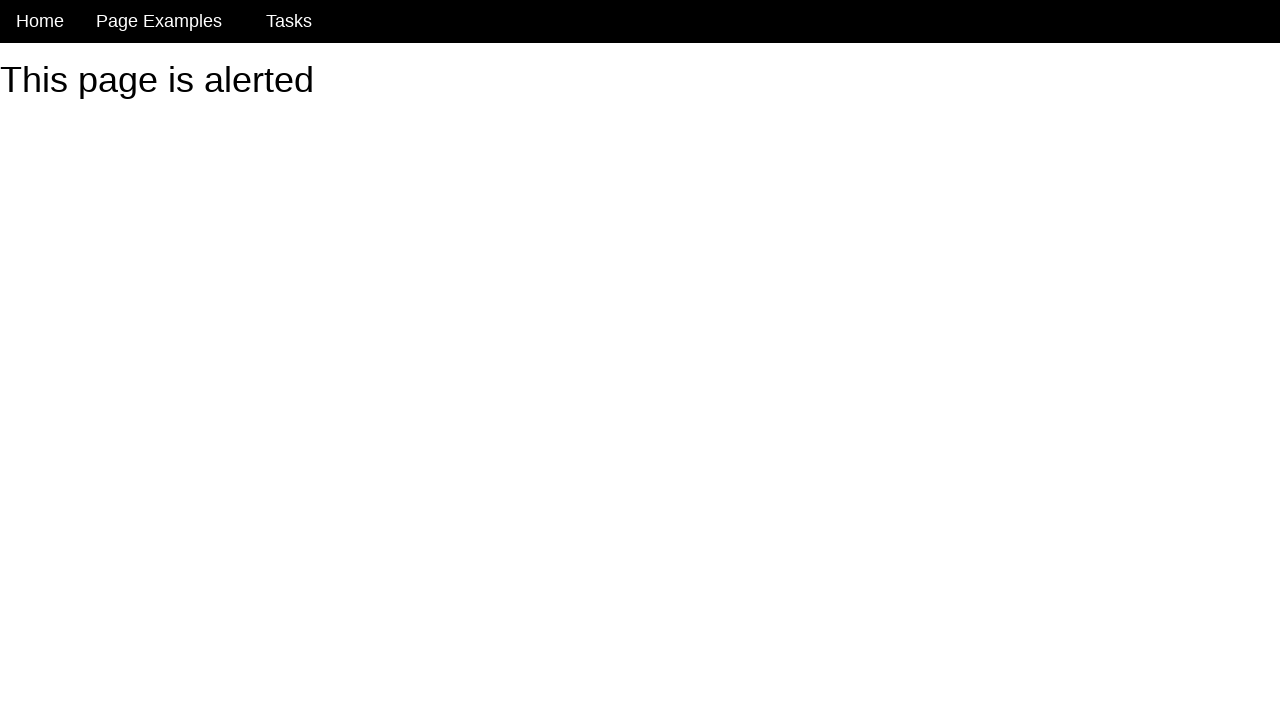

Waited for heading element to load on destination page
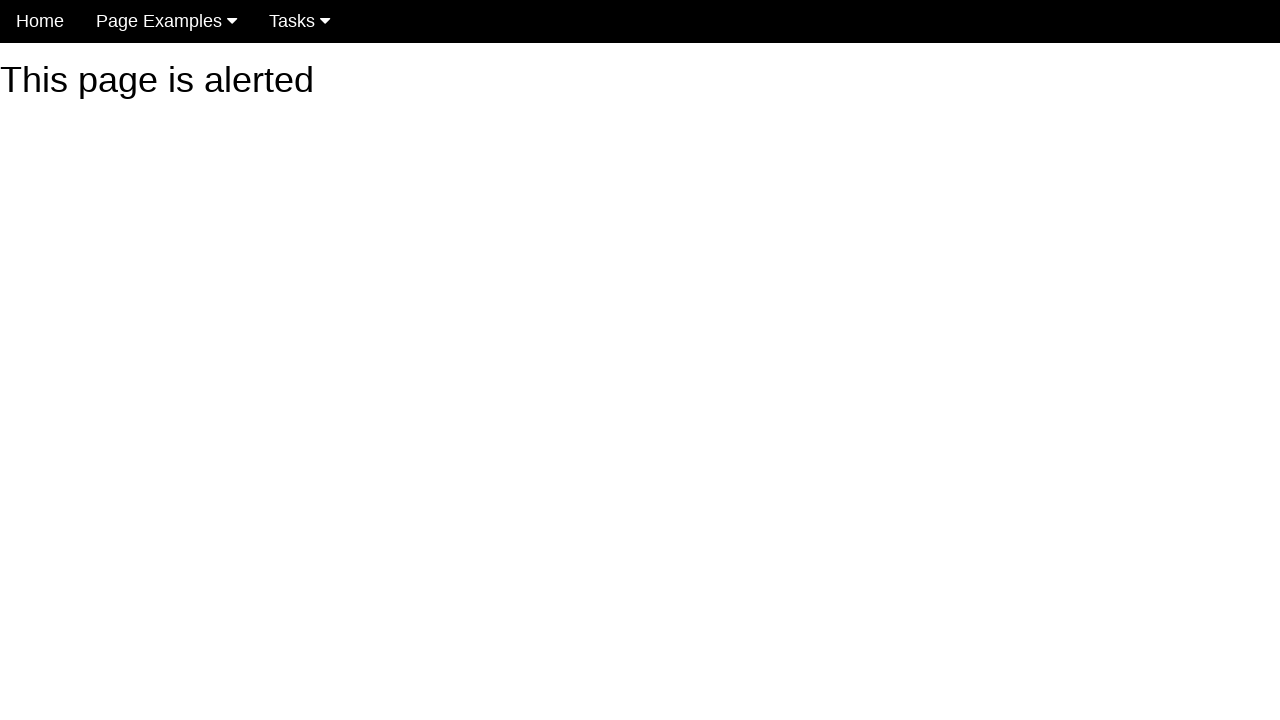

Verified heading text is 'This page is alerted'
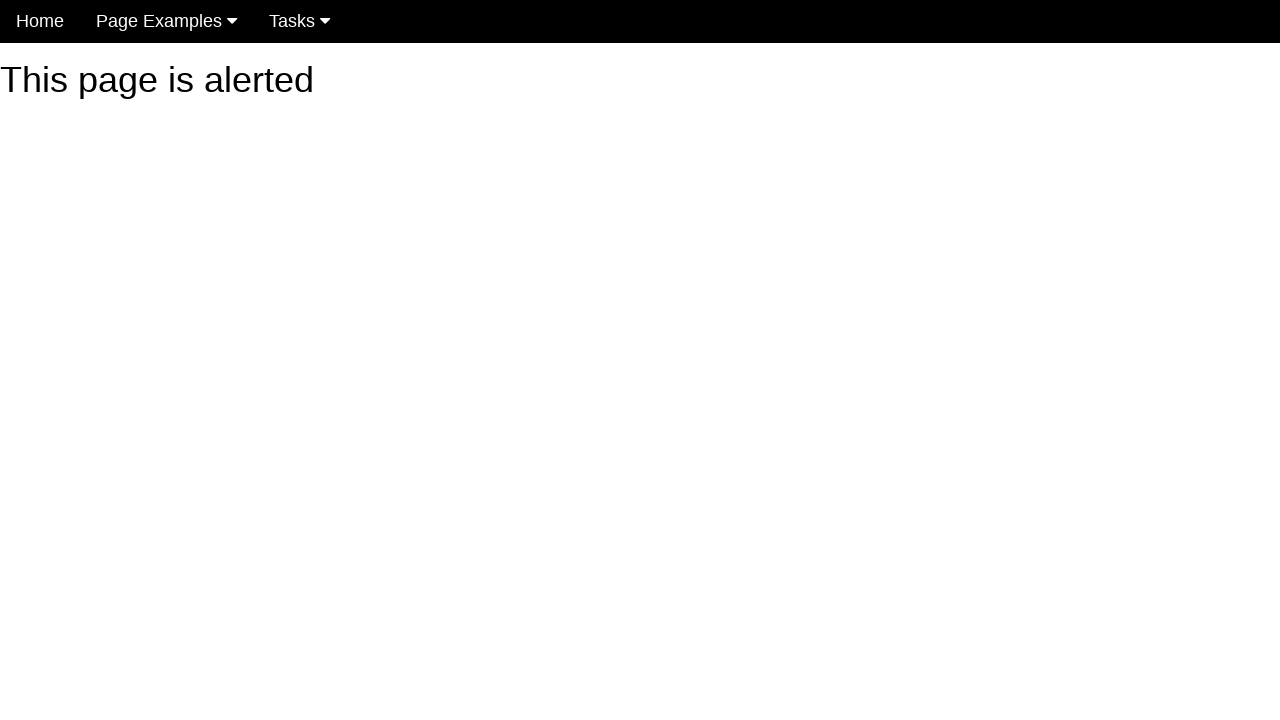

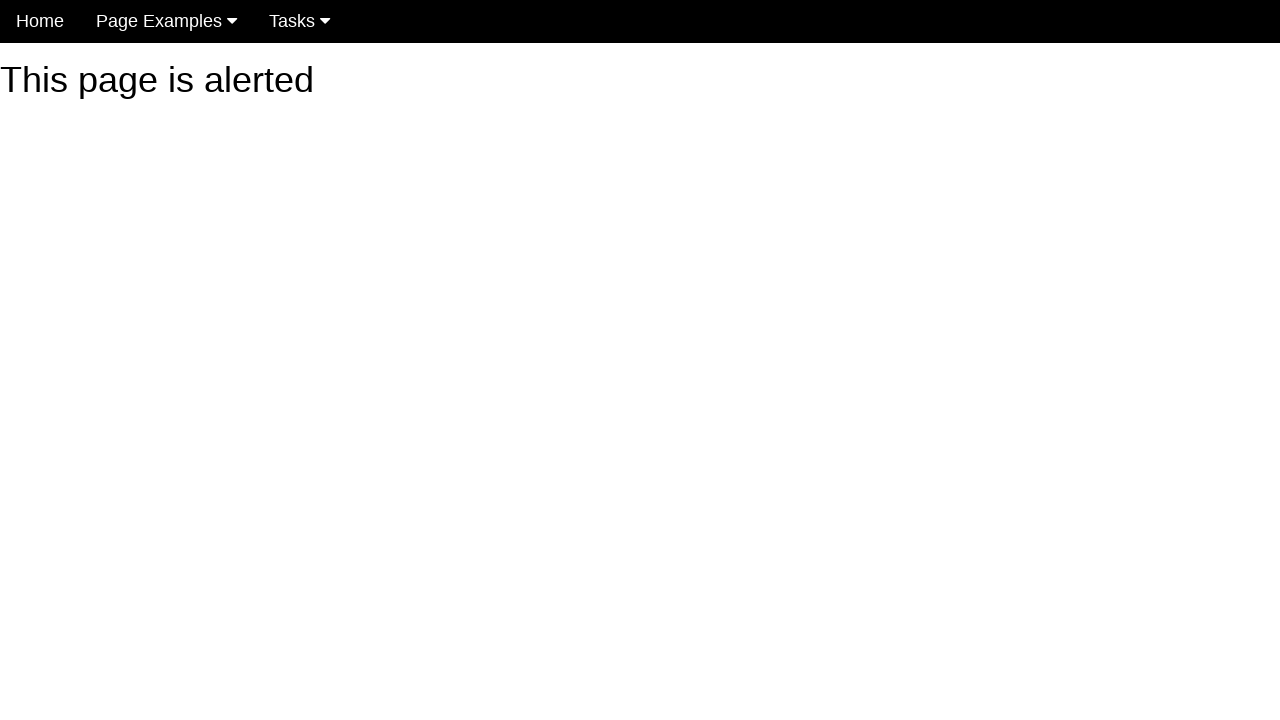